Tests the jQuery UI datepicker widget by switching to the demo iframe and interacting with the datepicker input field to select a date

Starting URL: https://jqueryui.com/datepicker/

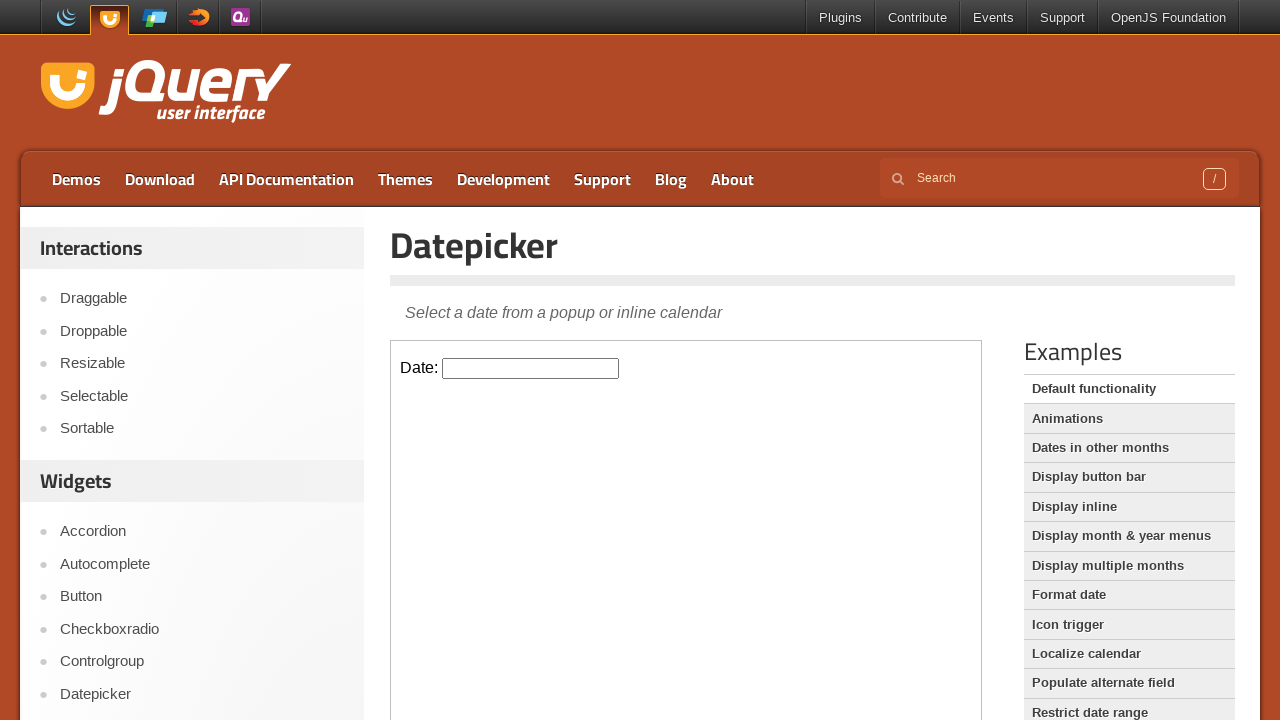

Located the demo iframe containing the datepicker
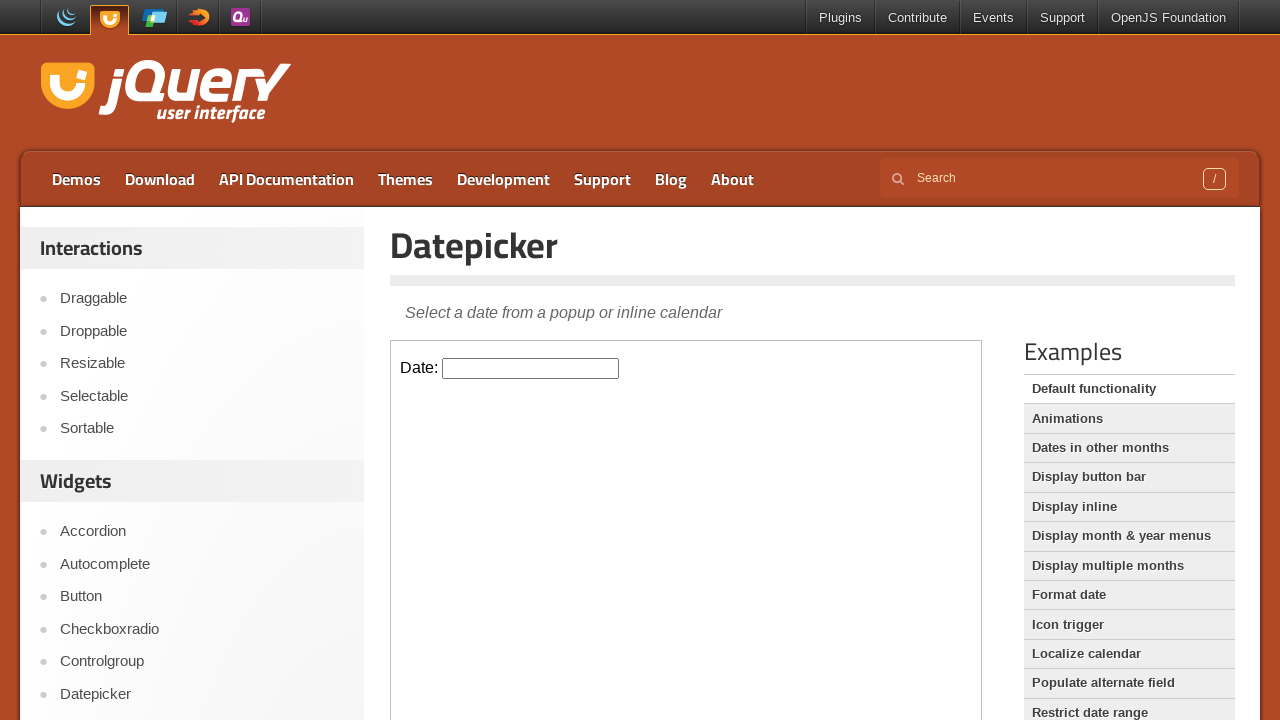

Clicked on the datepicker input field to open the calendar at (531, 368) on iframe.demo-frame >> internal:control=enter-frame >> #datepicker
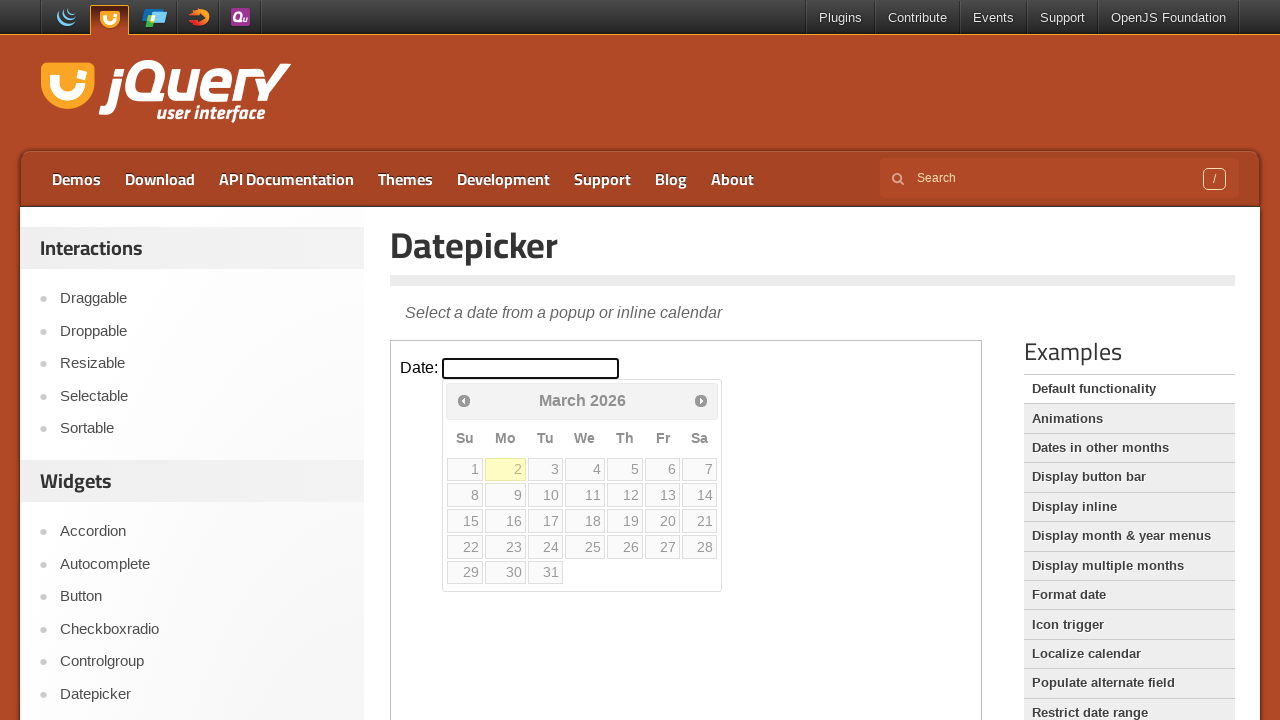

Selected day 15 from the calendar widget at (465, 521) on iframe.demo-frame >> internal:control=enter-frame >> a.ui-state-default >> inter
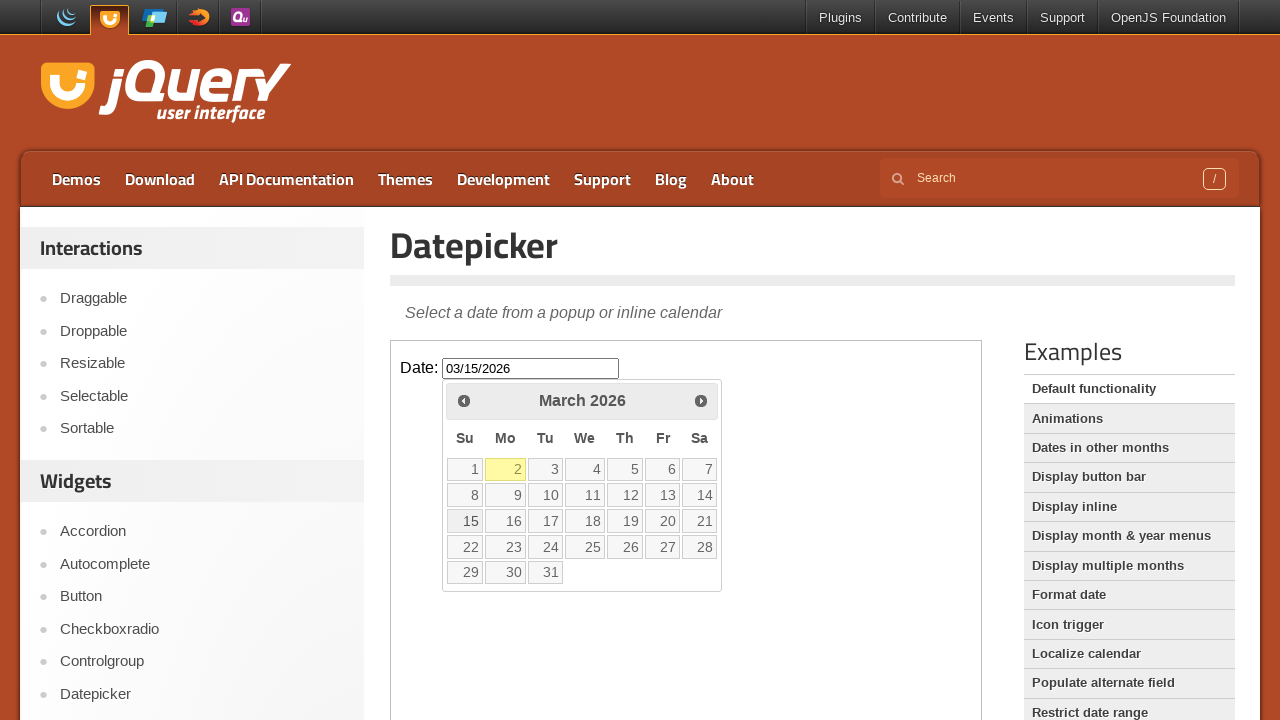

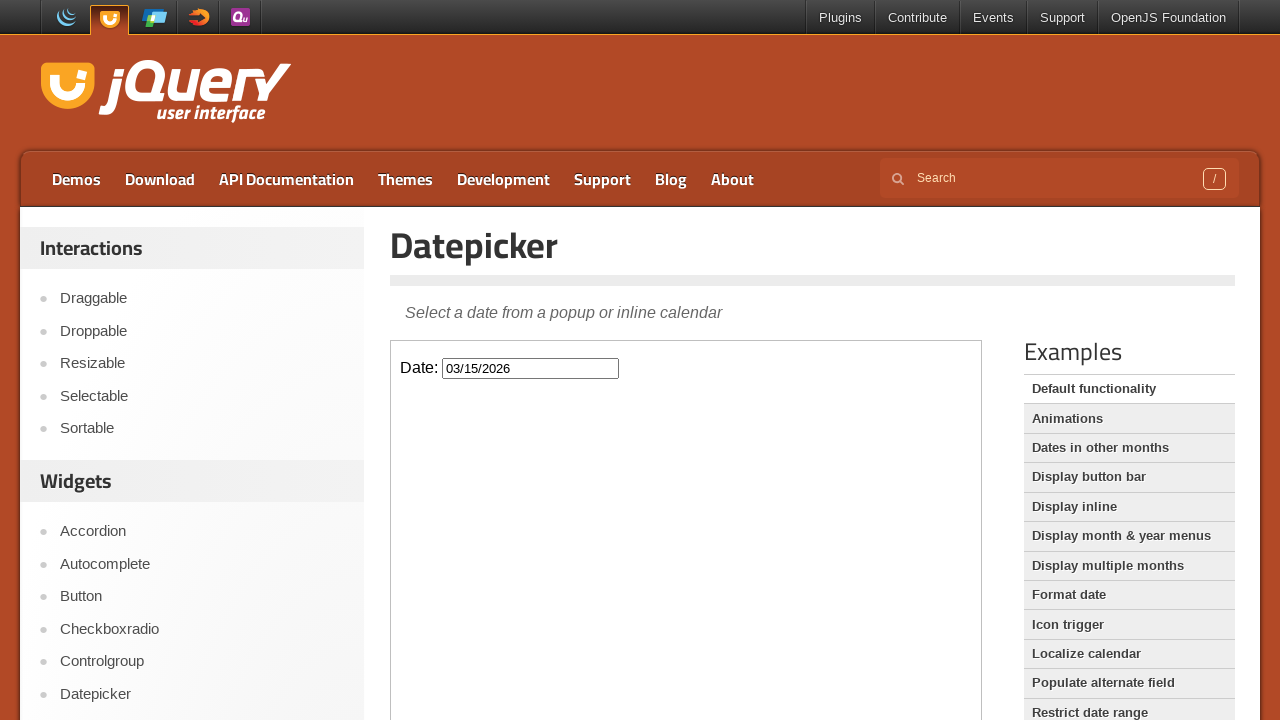